Tests the practice form on DemoQA by filling in first name, last name, email, and phone number fields

Starting URL: https://demoqa.com/automation-practice-form

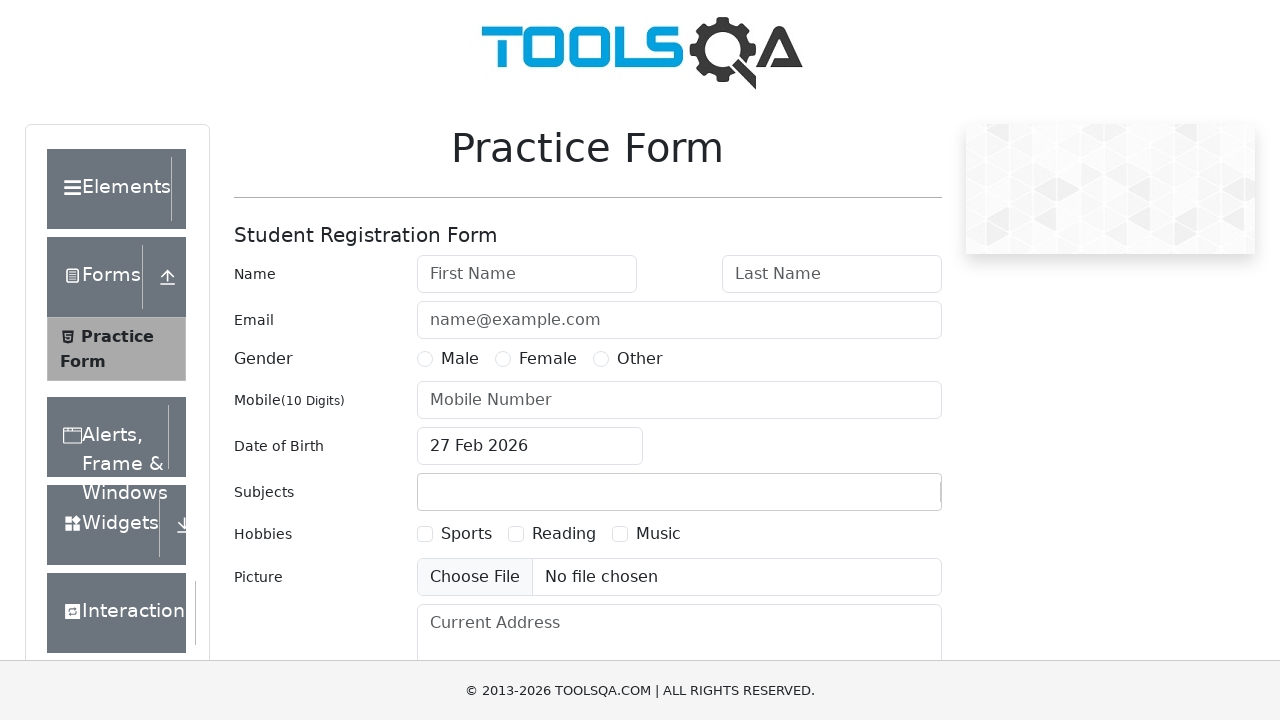

Navigated to DemoQA automation practice form
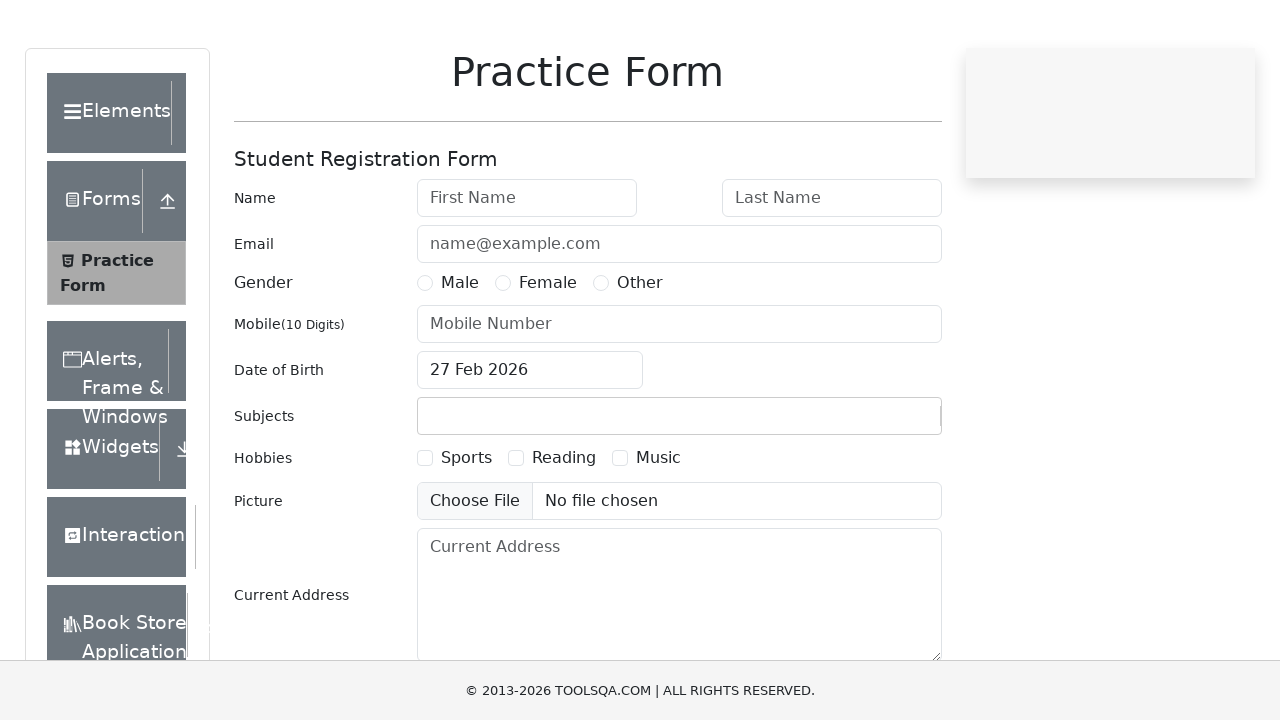

Filled first name field with 'manoth' on #firstName
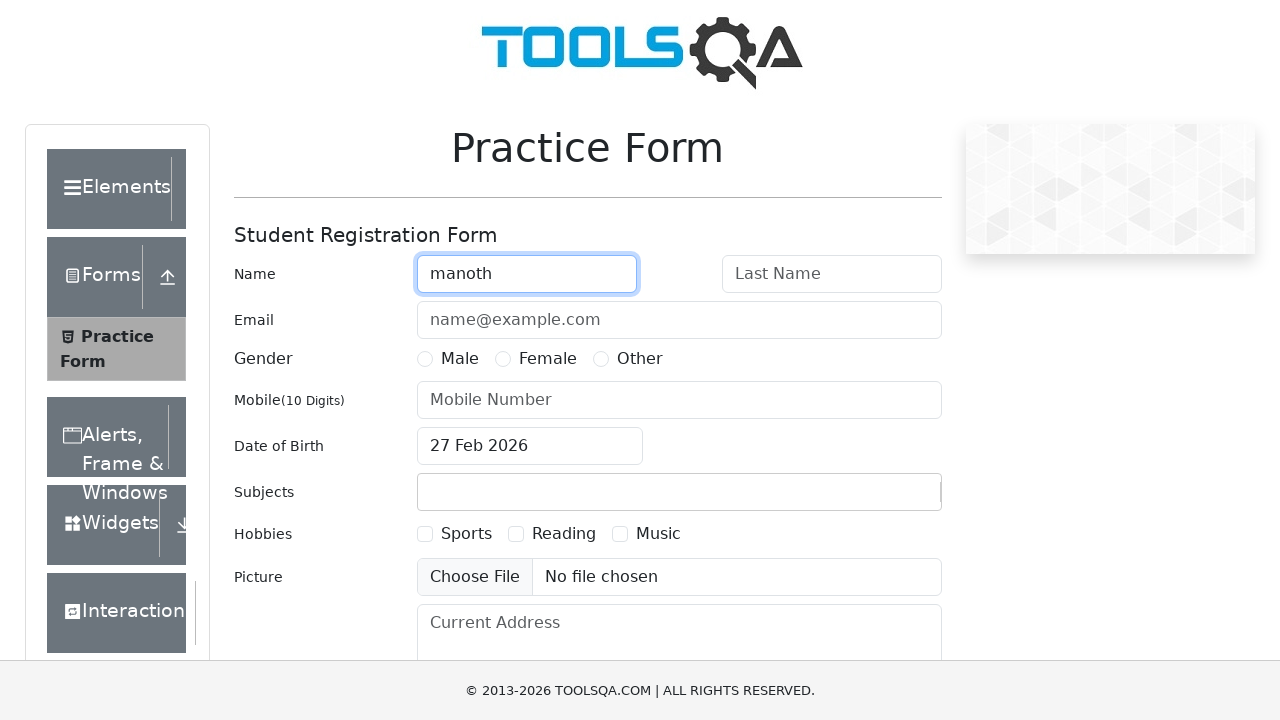

Filled last name field with 'kumar' on #lastName
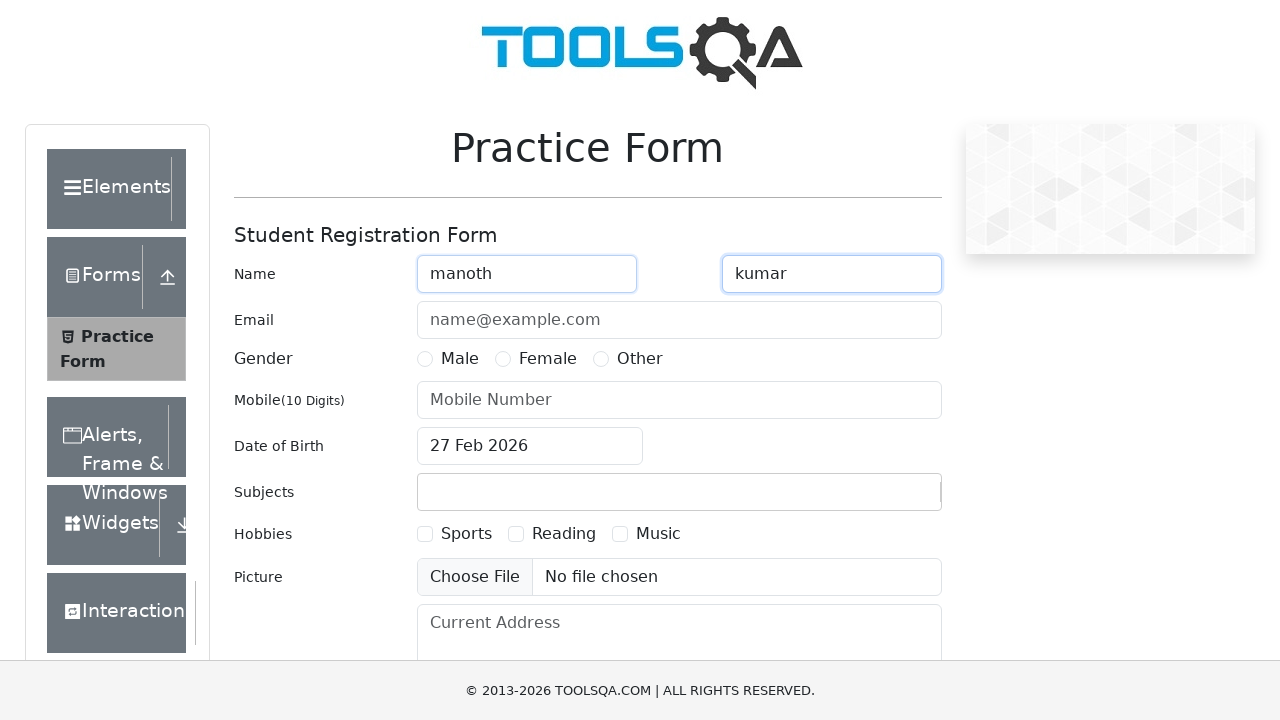

Filled email field with 'mano2@gmail.com' on #userEmail
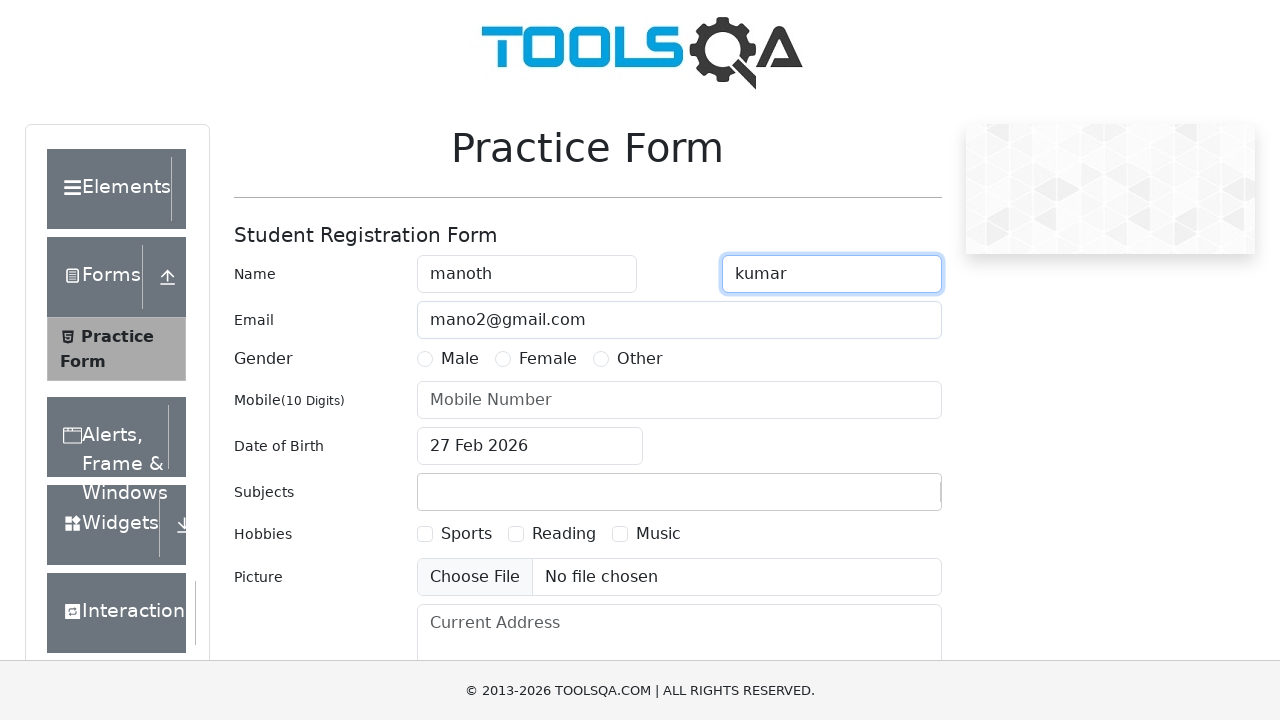

Filled phone number field with '8940849746' on #userNumber
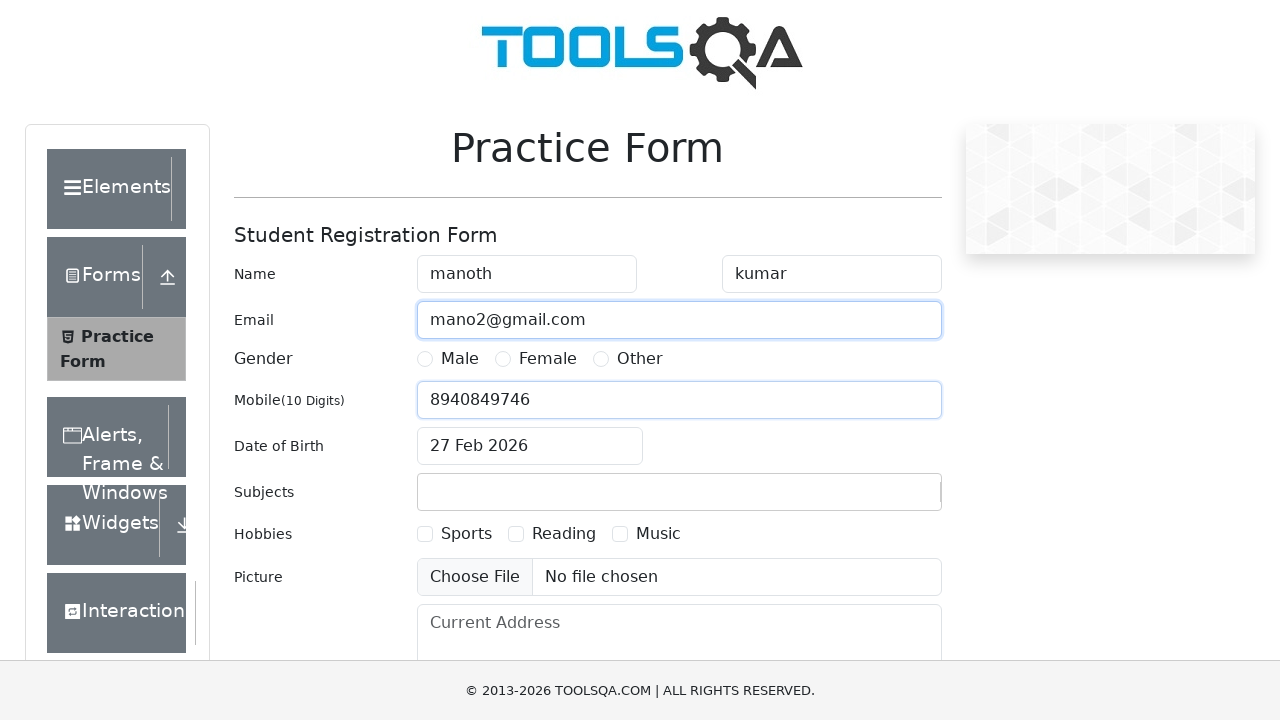

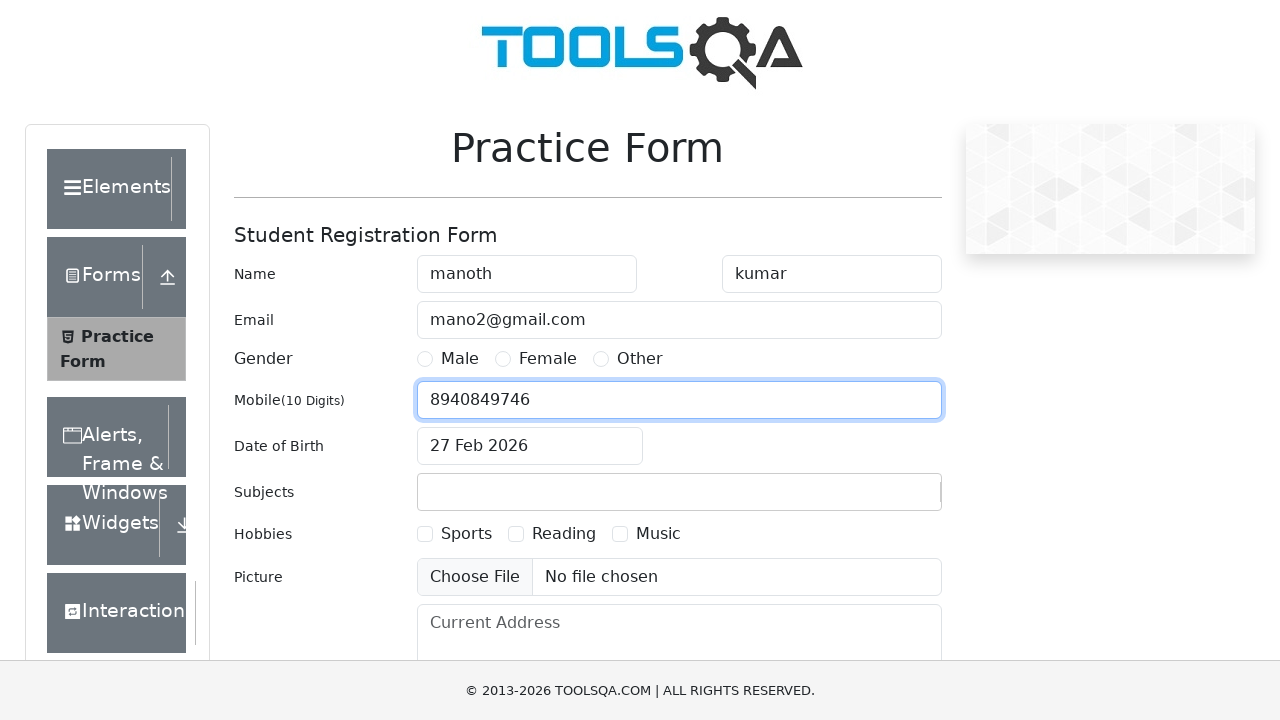